Tests a mortgage calculator by iterating through multiple sets of purchase price, down payment, and interest rate values, filling the form fields and clicking calculate for each set.

Starting URL: https://www.mlcalc.com

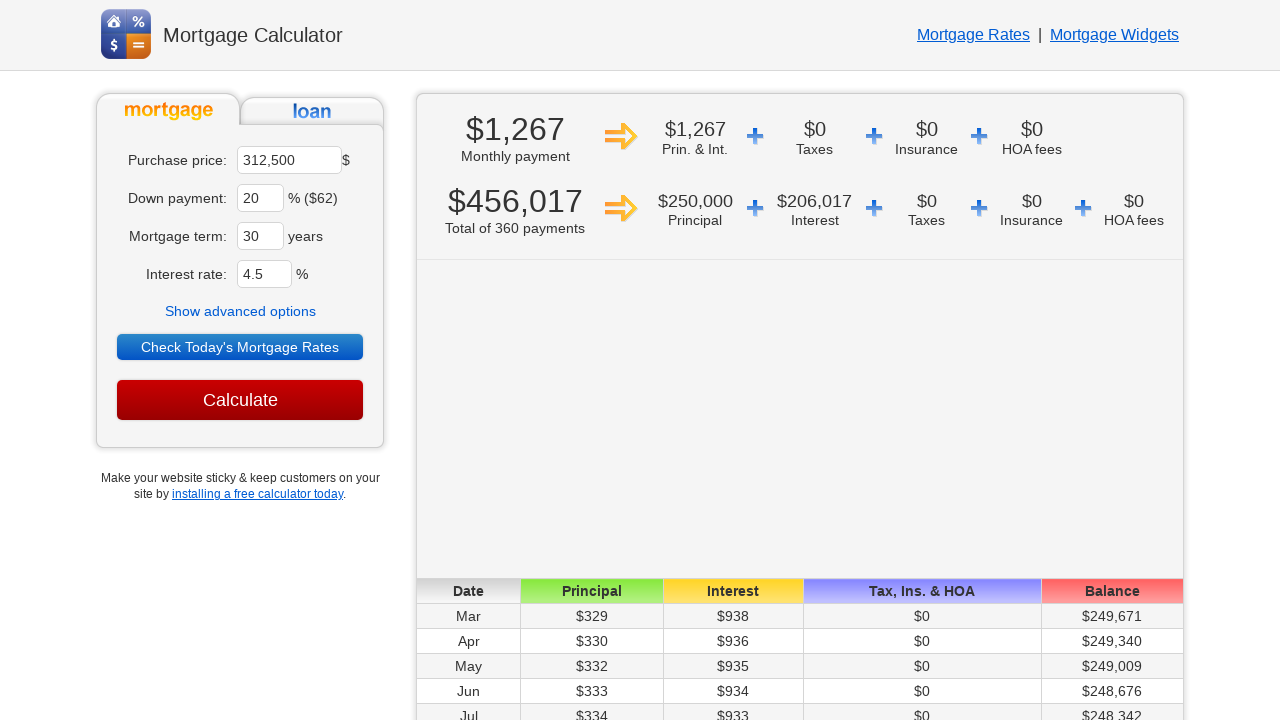

Calculator page loaded for iteration 1
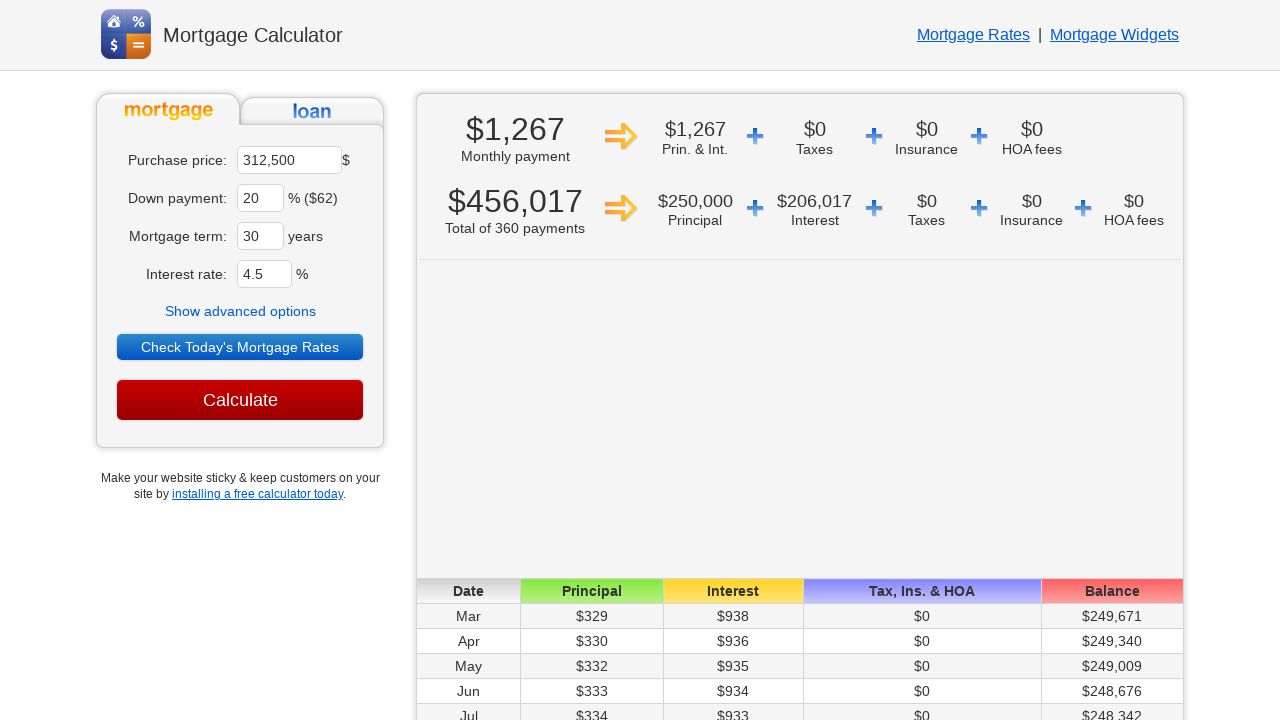

Cleared purchase price field on input[name='ma']
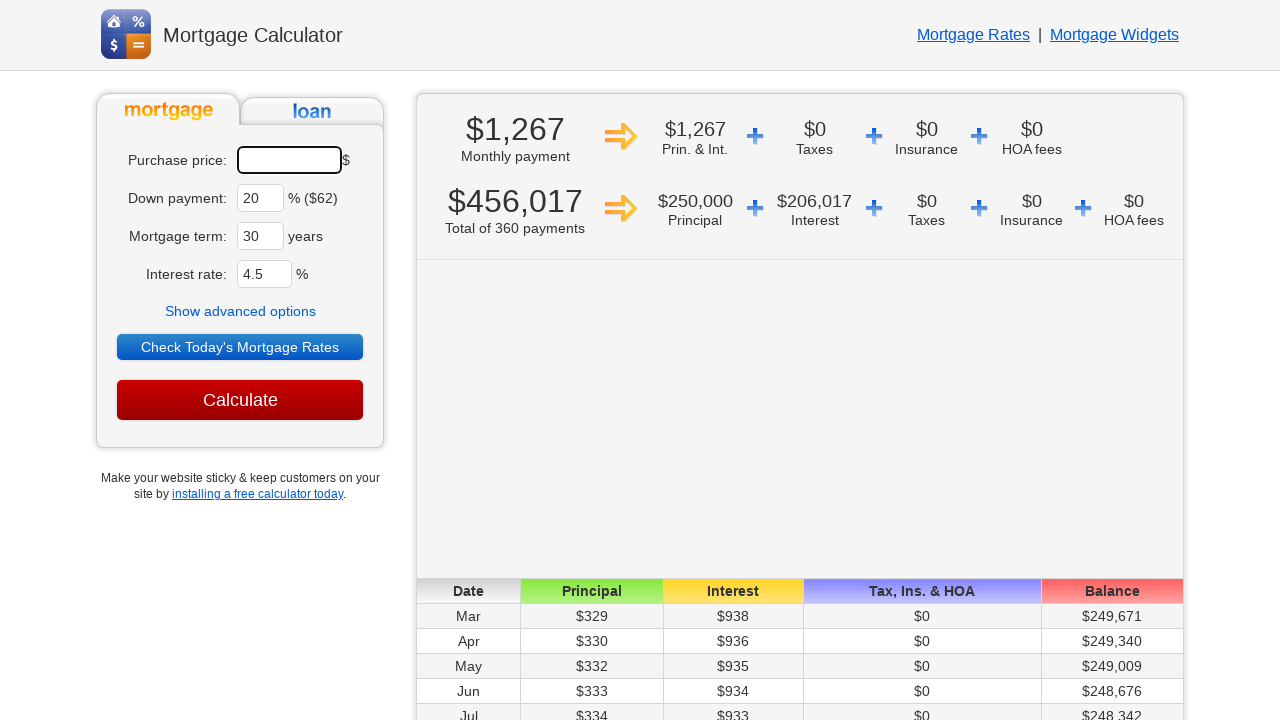

Filled purchase price field with 350000 on input[name='ma']
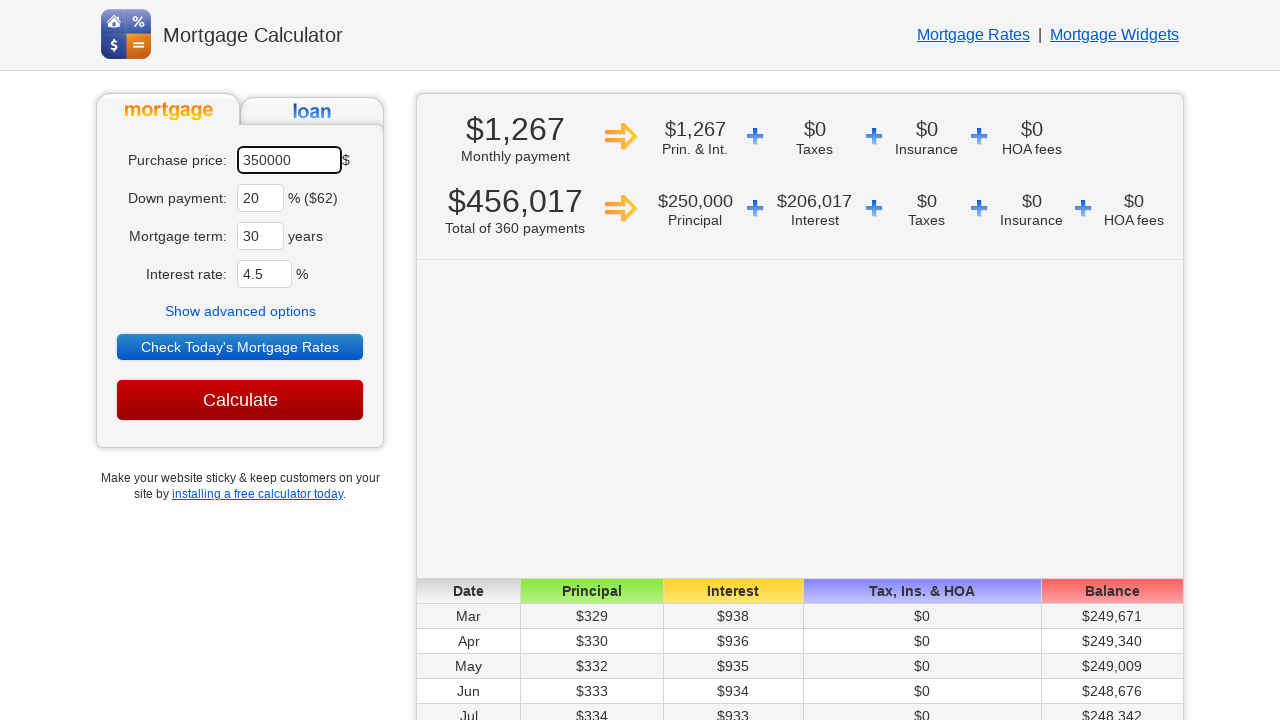

Cleared down payment field on input[name='dp']
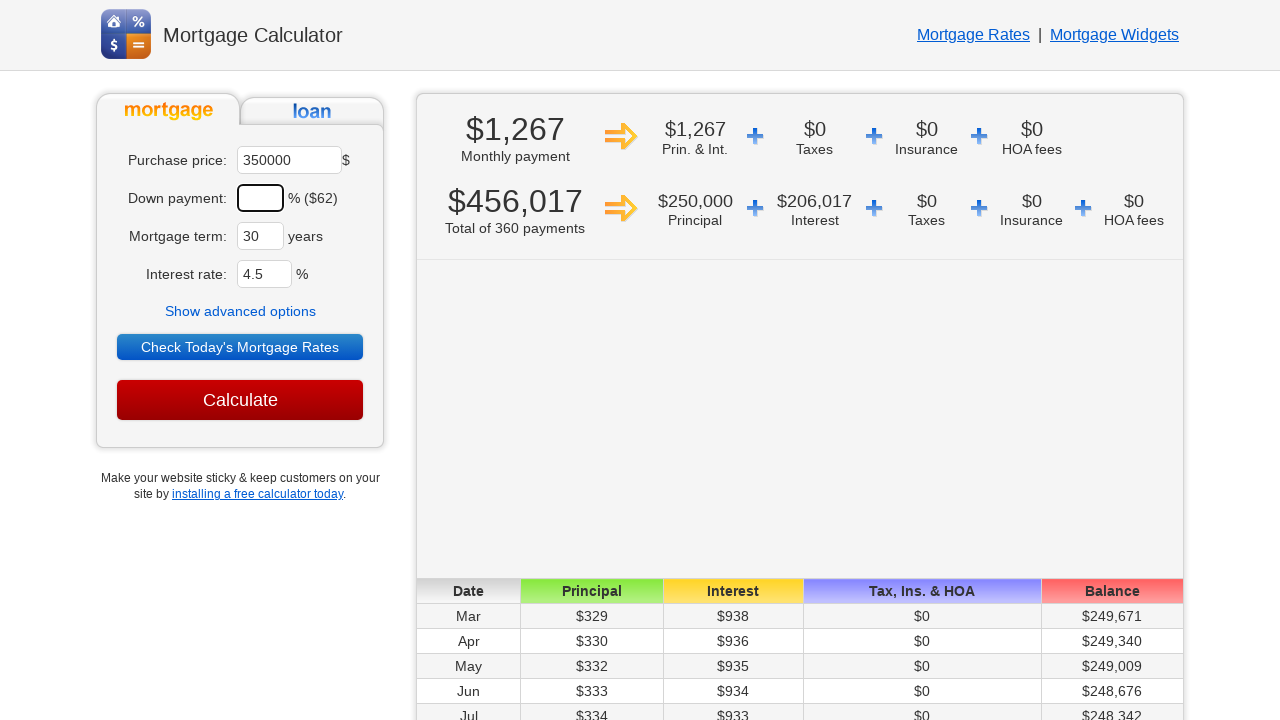

Filled down payment field with 25% on input[name='dp']
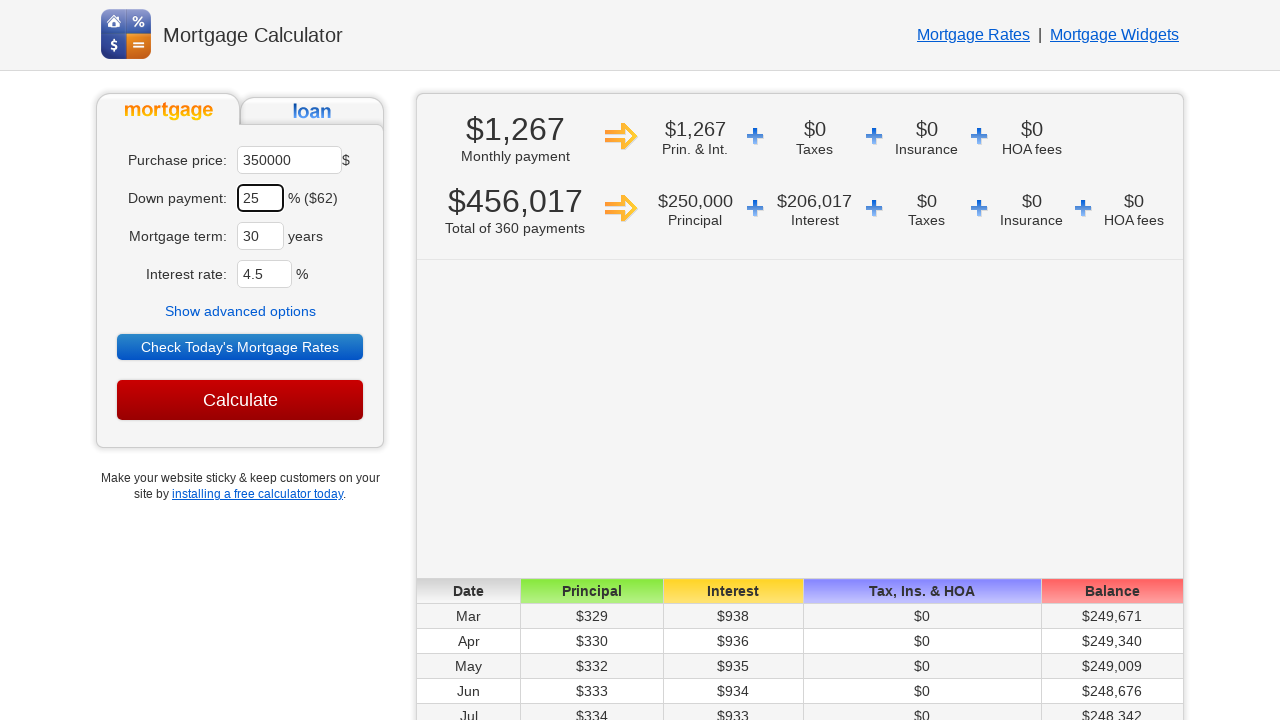

Cleared interest rate field on input[name='ir']
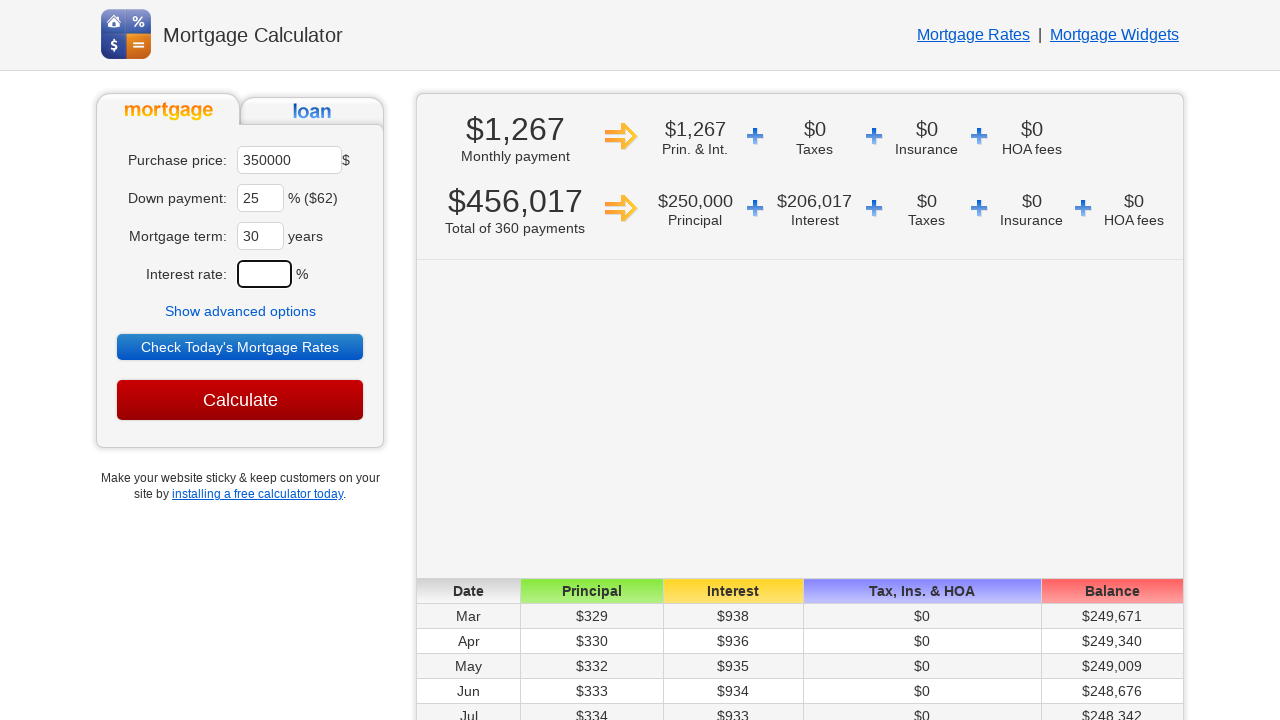

Filled interest rate field with 3.4% on input[name='ir']
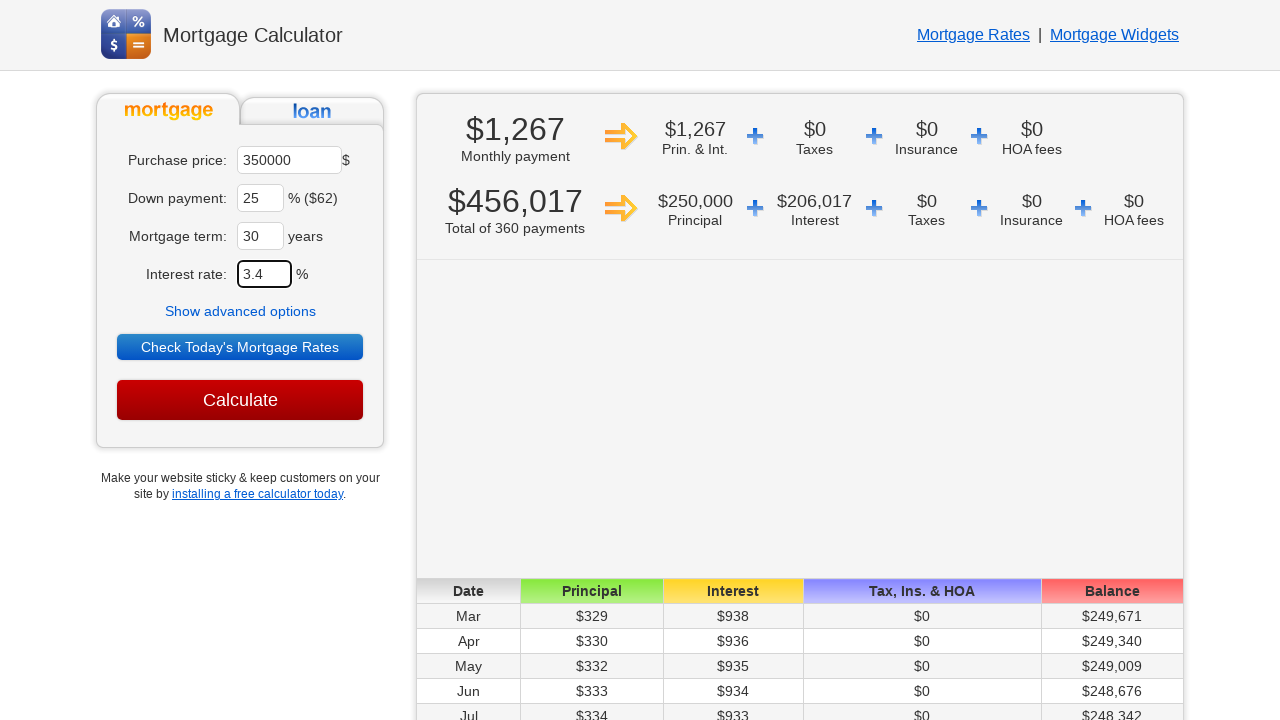

Clicked Calculate button at (240, 400) on input[value='Calculate']
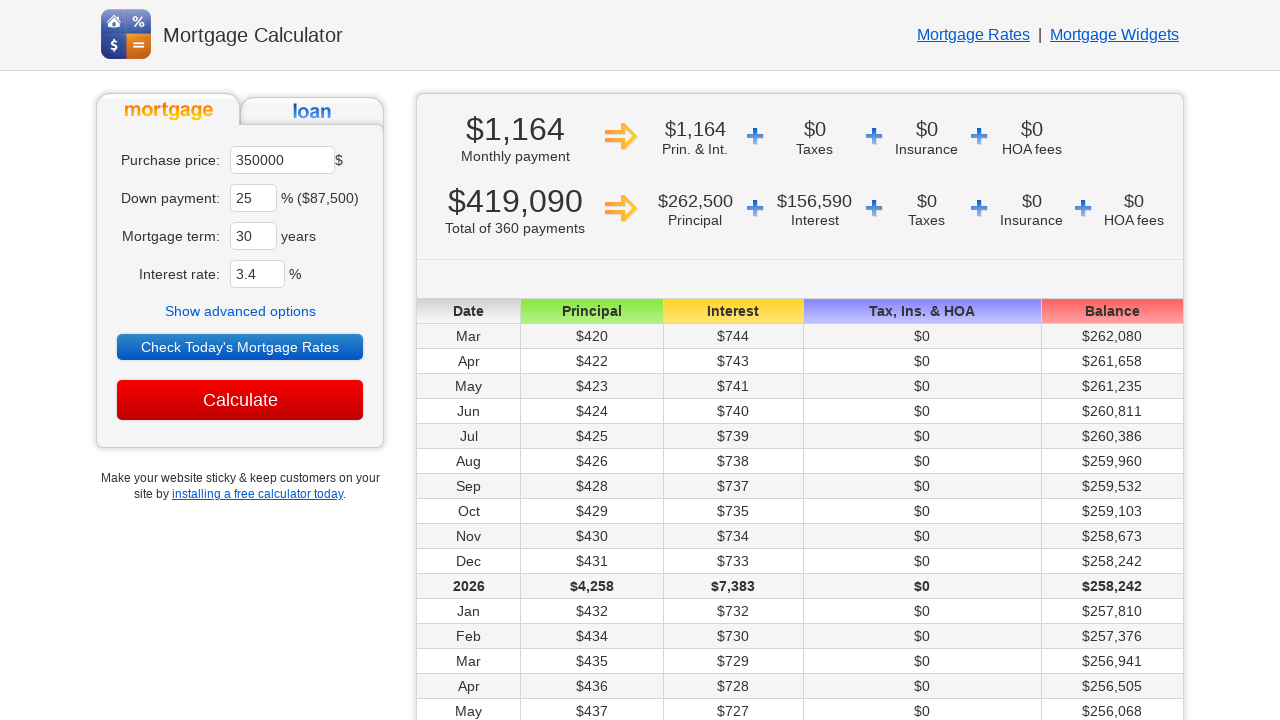

Mortgage calculation results displayed for iteration 1
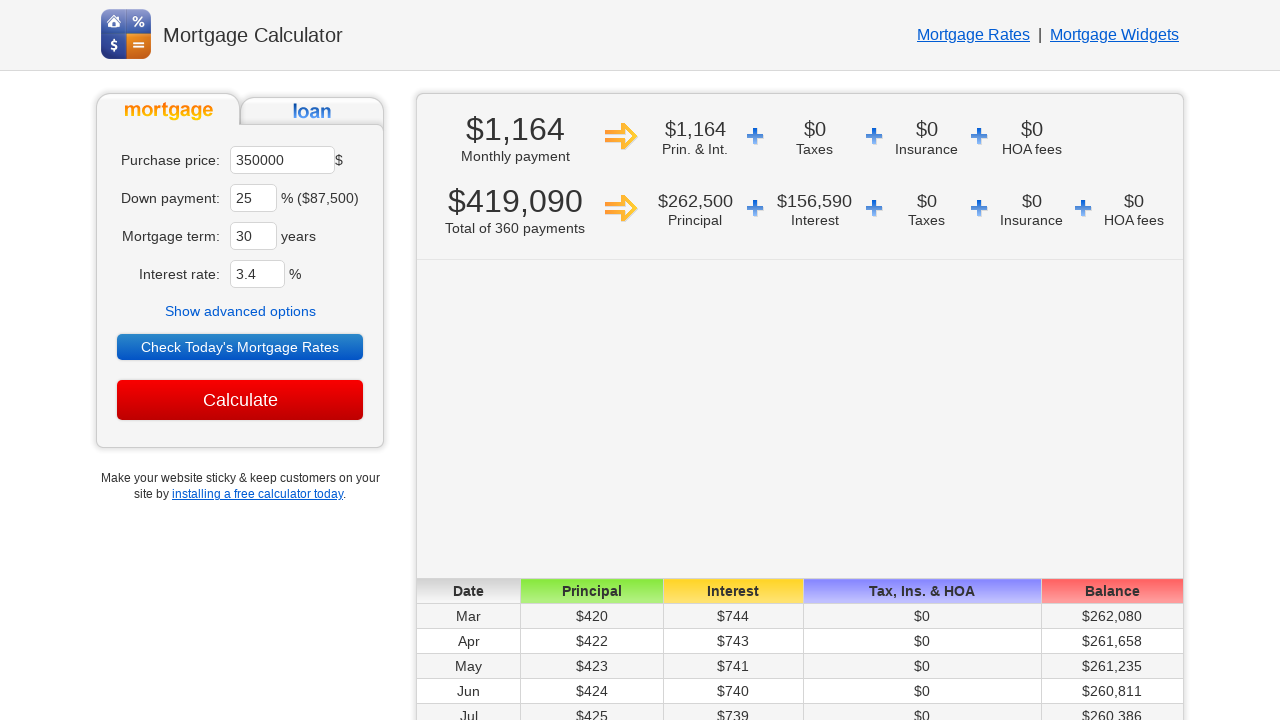

Navigated to mortgage calculator for iteration 2
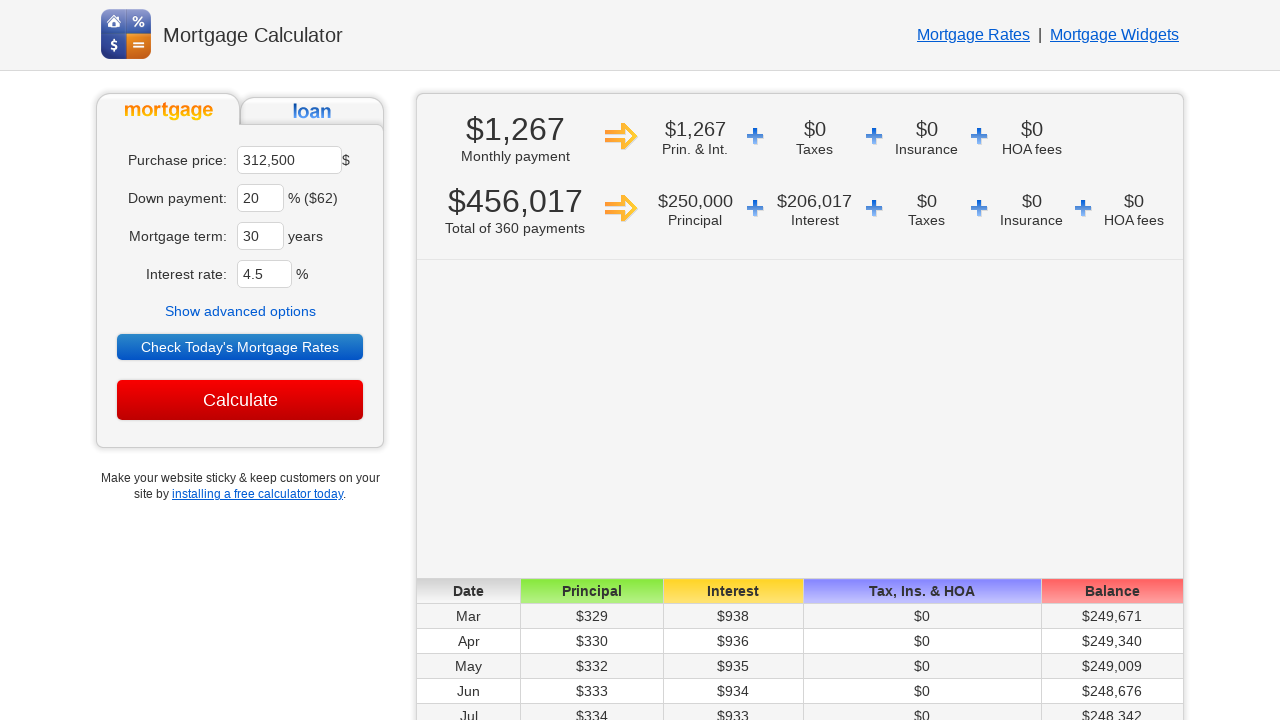

Calculator page loaded for iteration 2
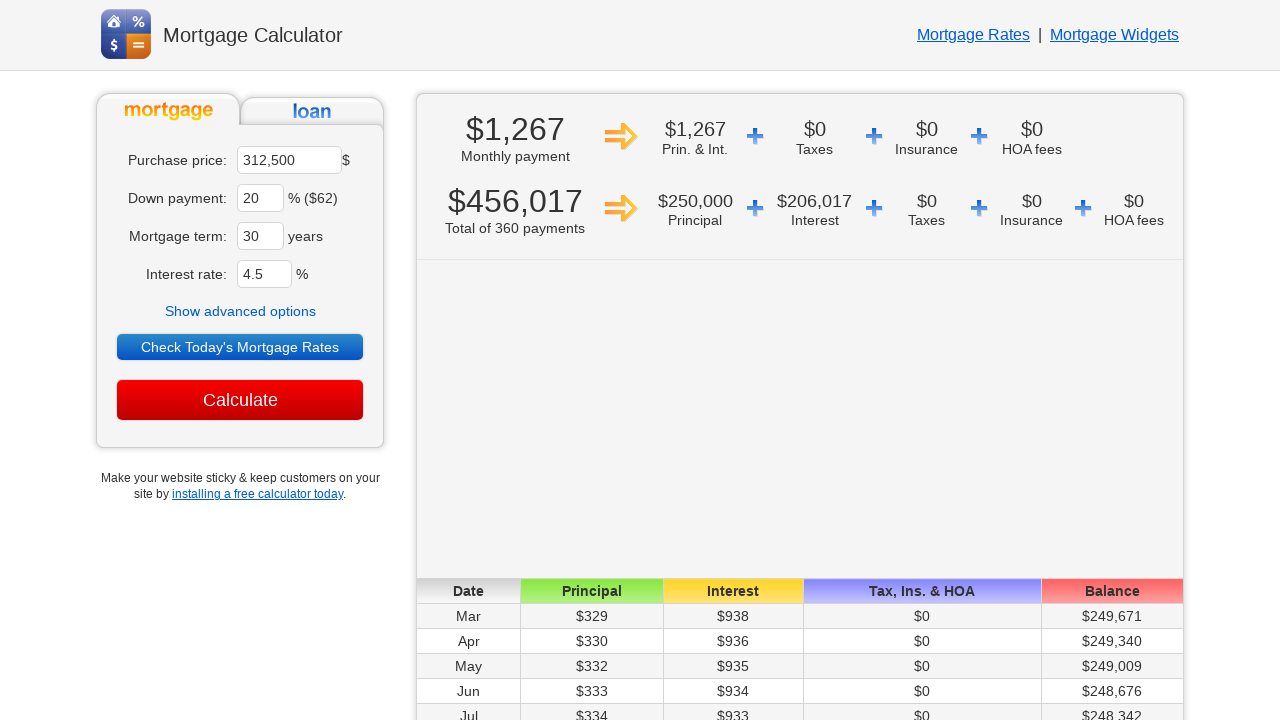

Cleared purchase price field on input[name='ma']
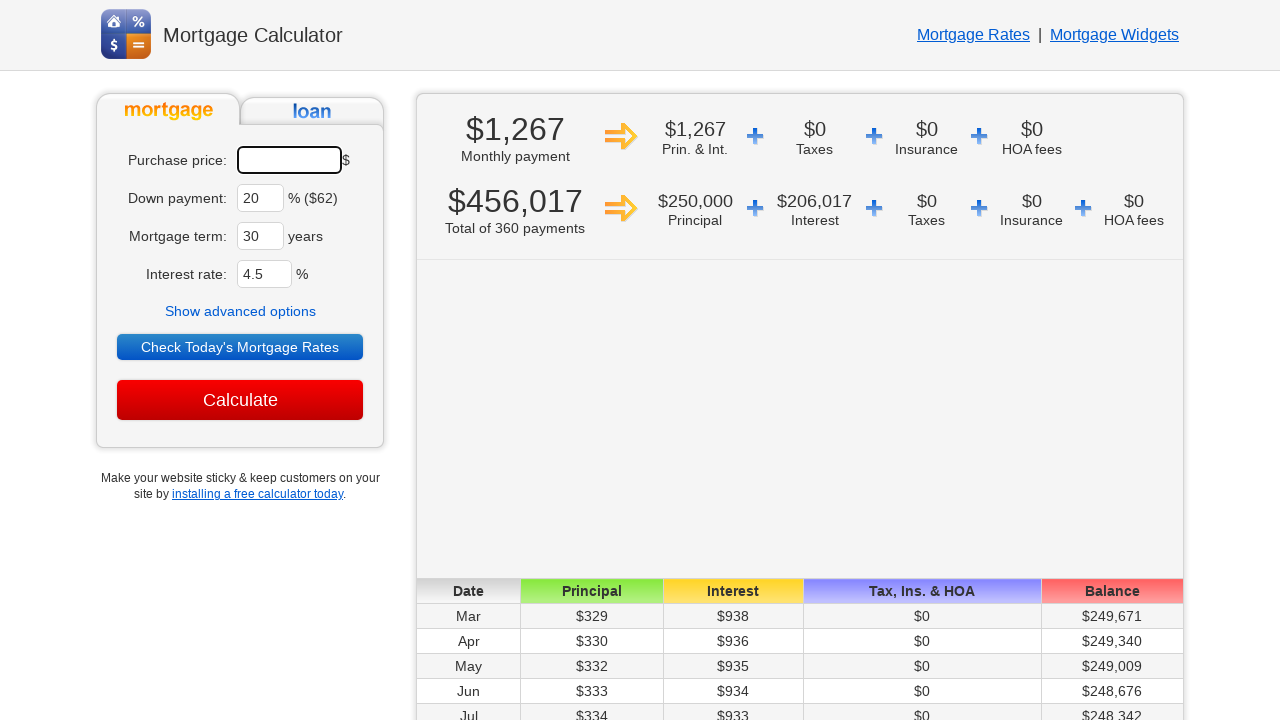

Filled purchase price field with 370000 on input[name='ma']
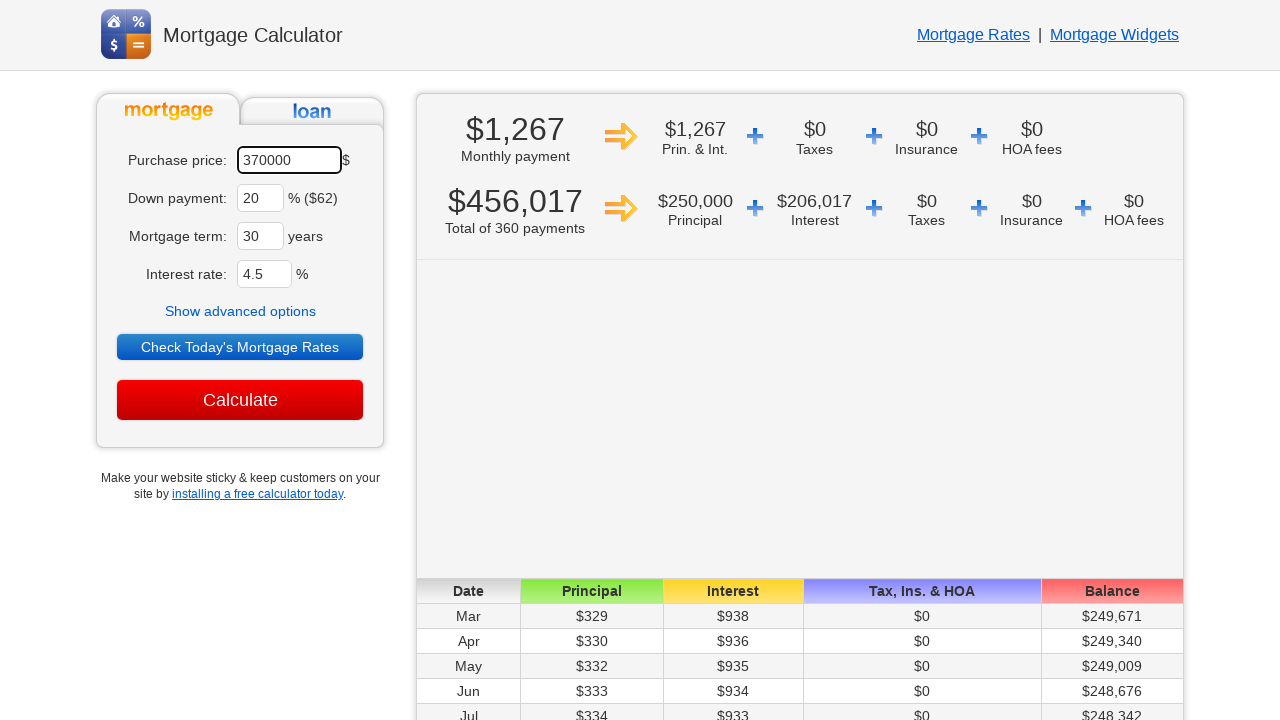

Cleared down payment field on input[name='dp']
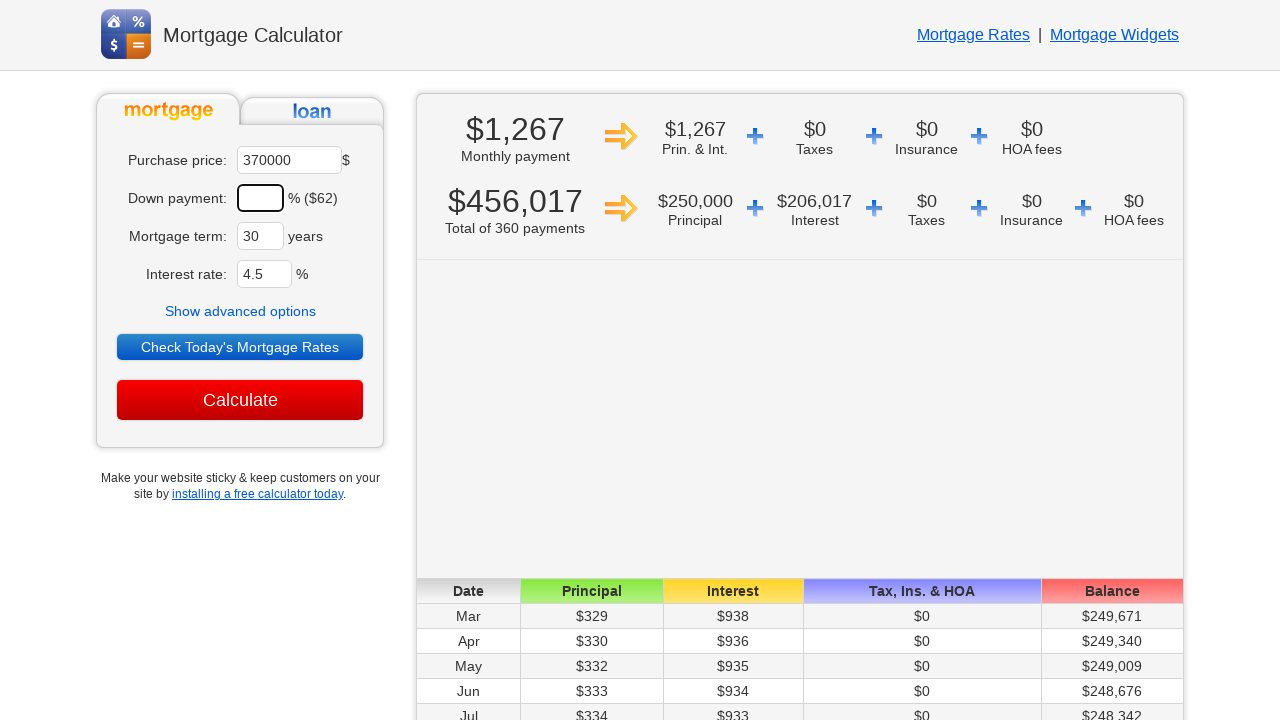

Filled down payment field with 30% on input[name='dp']
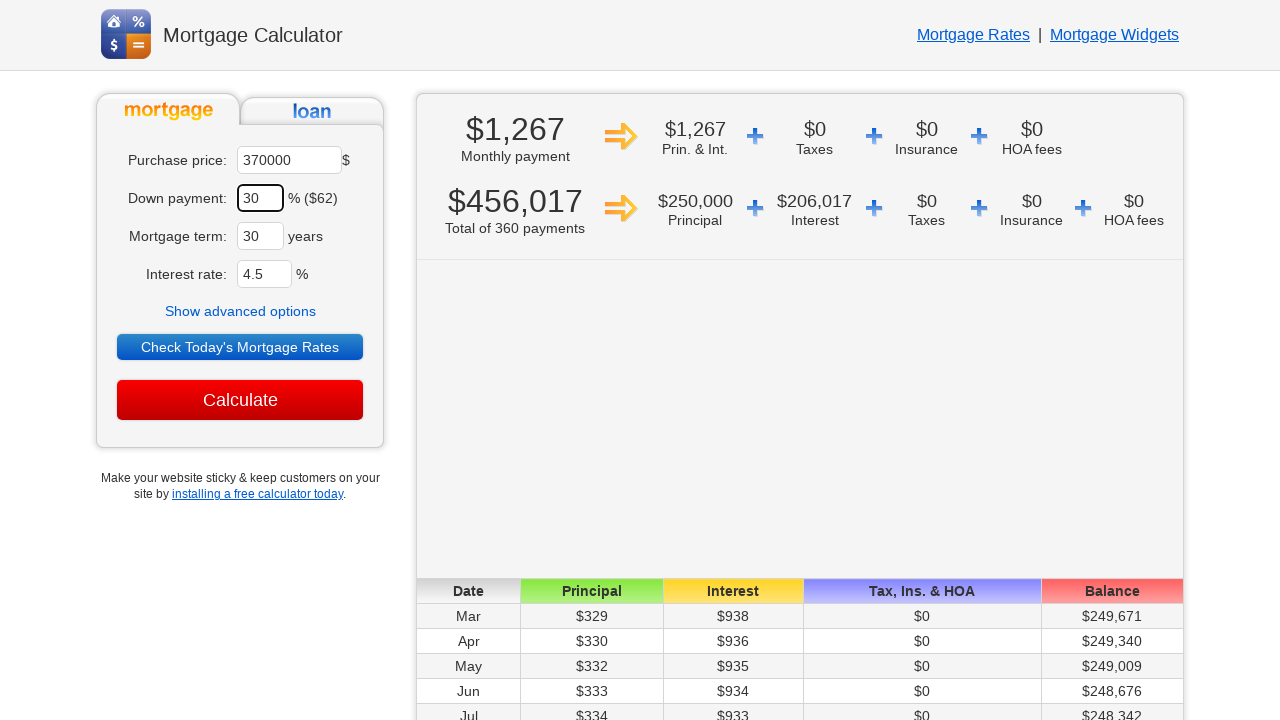

Cleared interest rate field on input[name='ir']
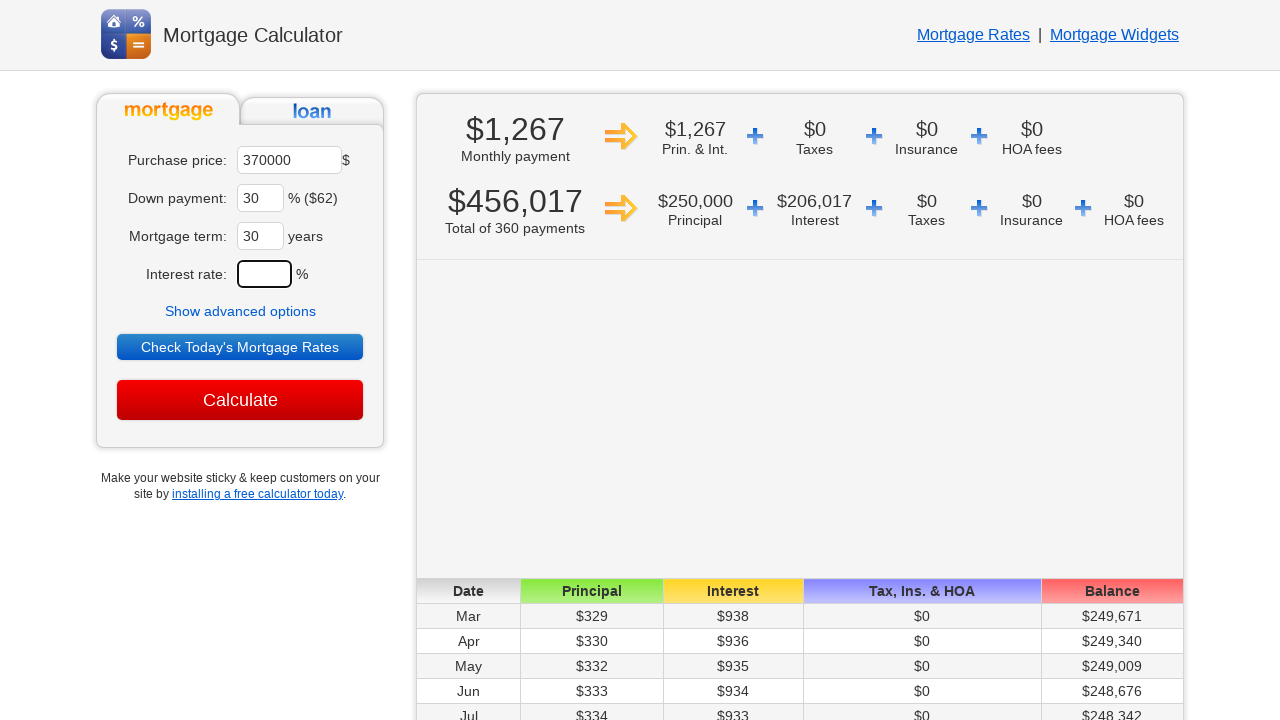

Filled interest rate field with 4.1% on input[name='ir']
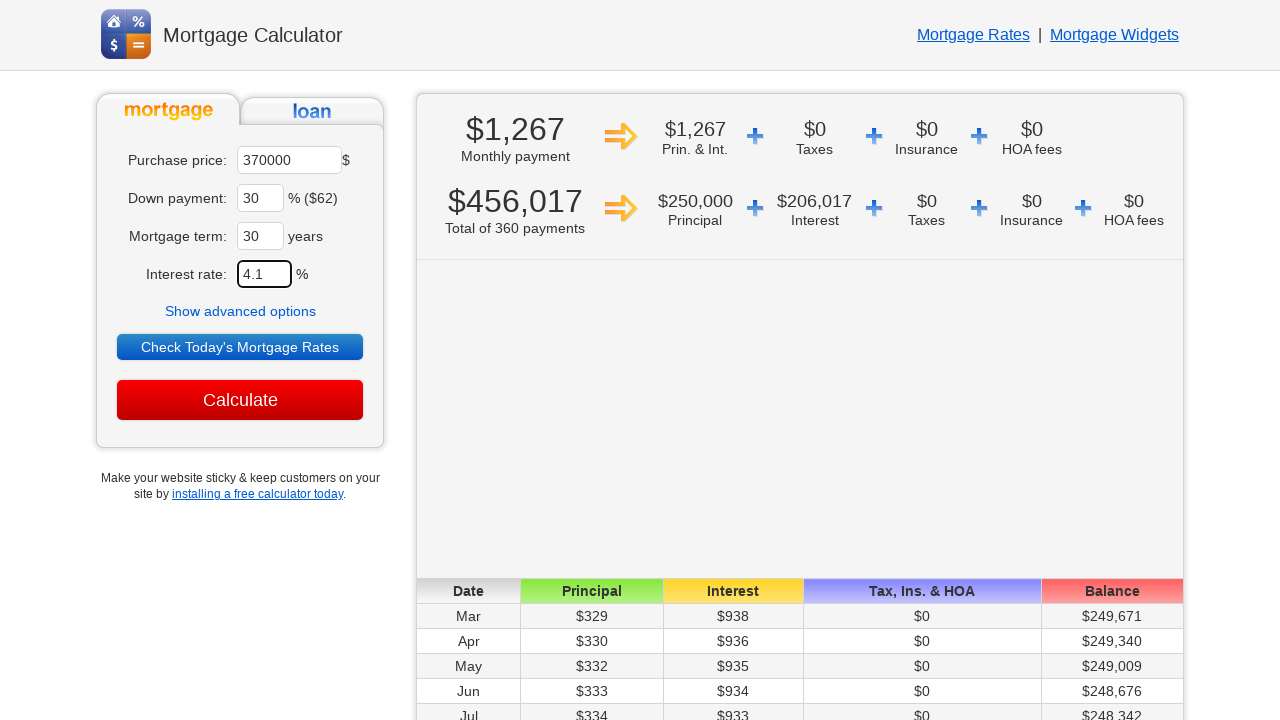

Clicked Calculate button at (240, 400) on input[value='Calculate']
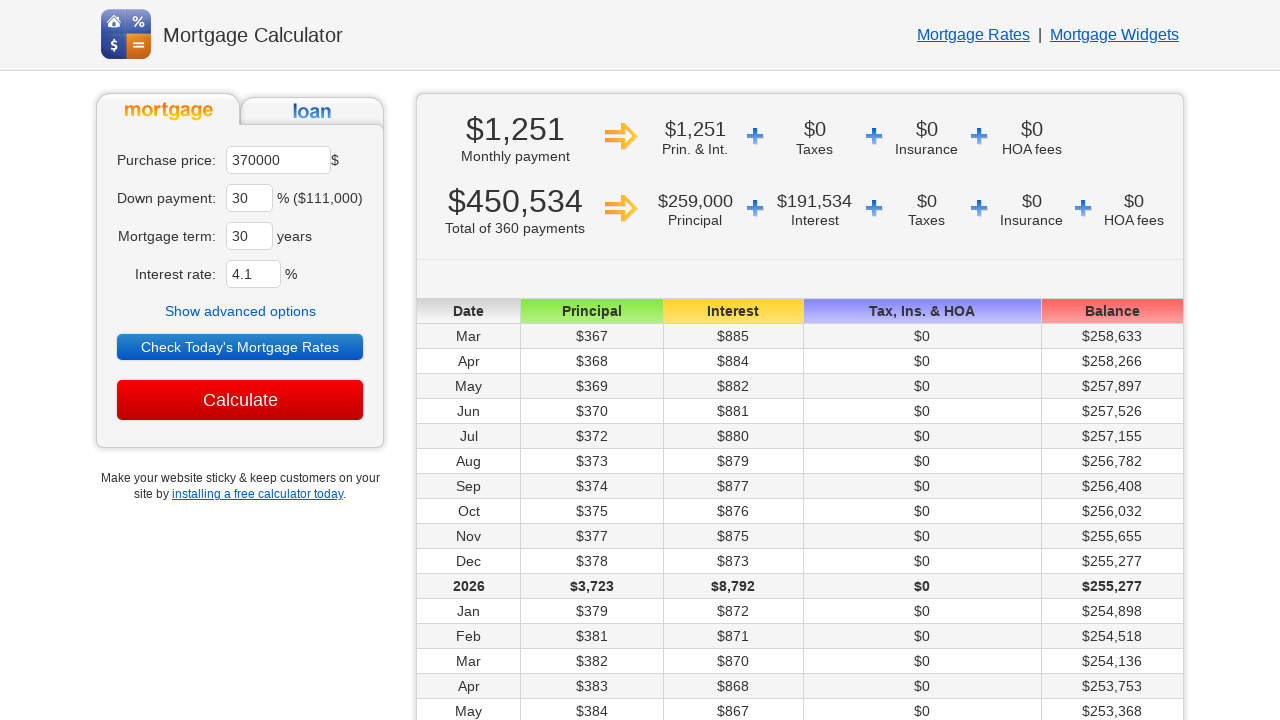

Mortgage calculation results displayed for iteration 2
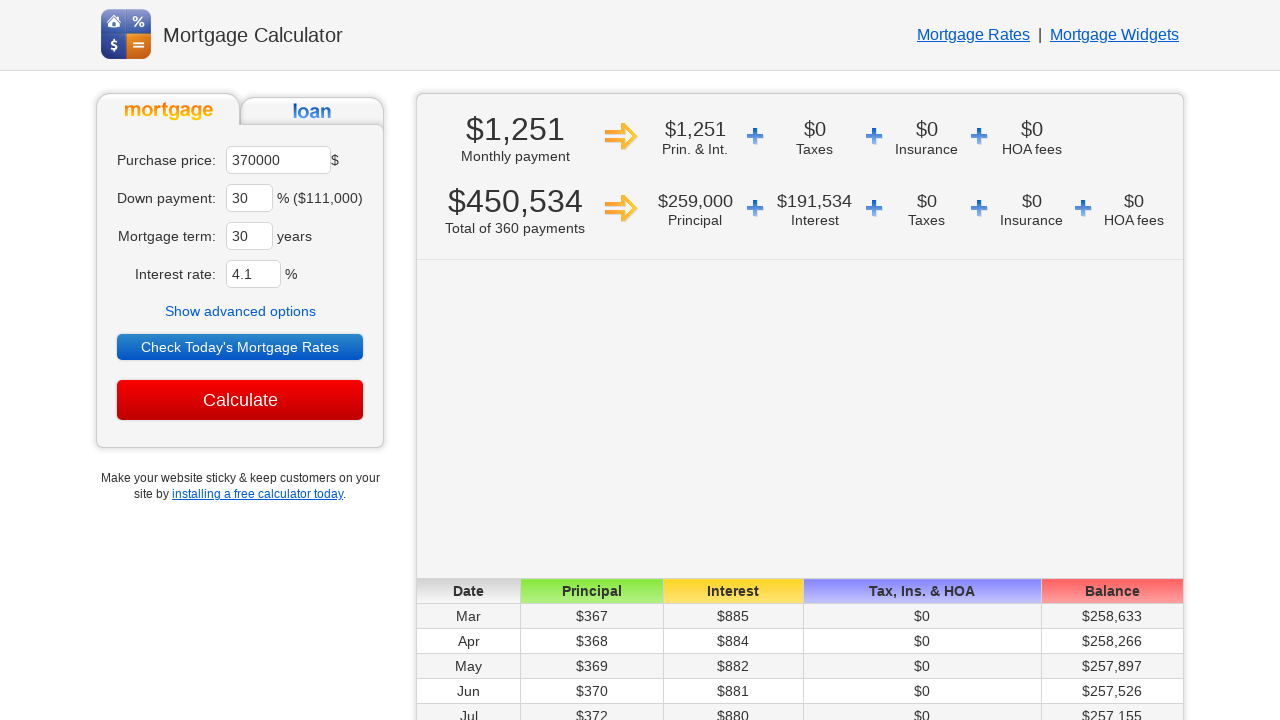

Navigated to mortgage calculator for iteration 3
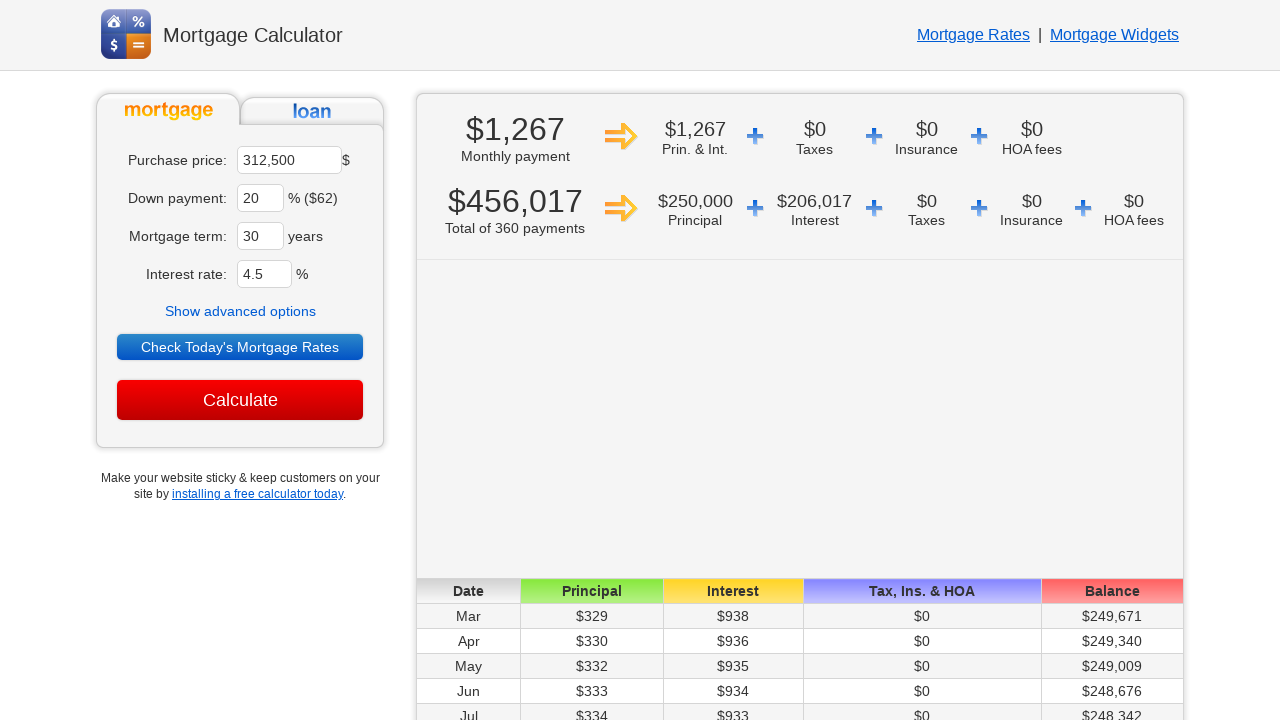

Calculator page loaded for iteration 3
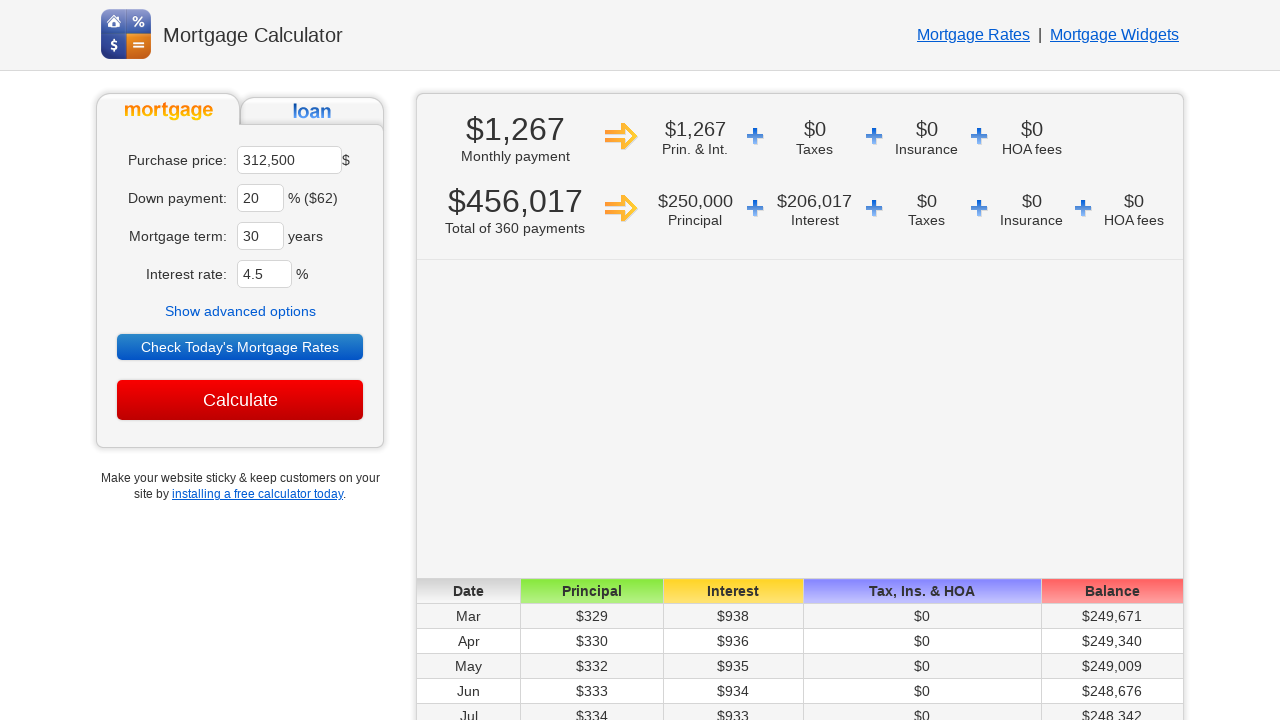

Cleared purchase price field on input[name='ma']
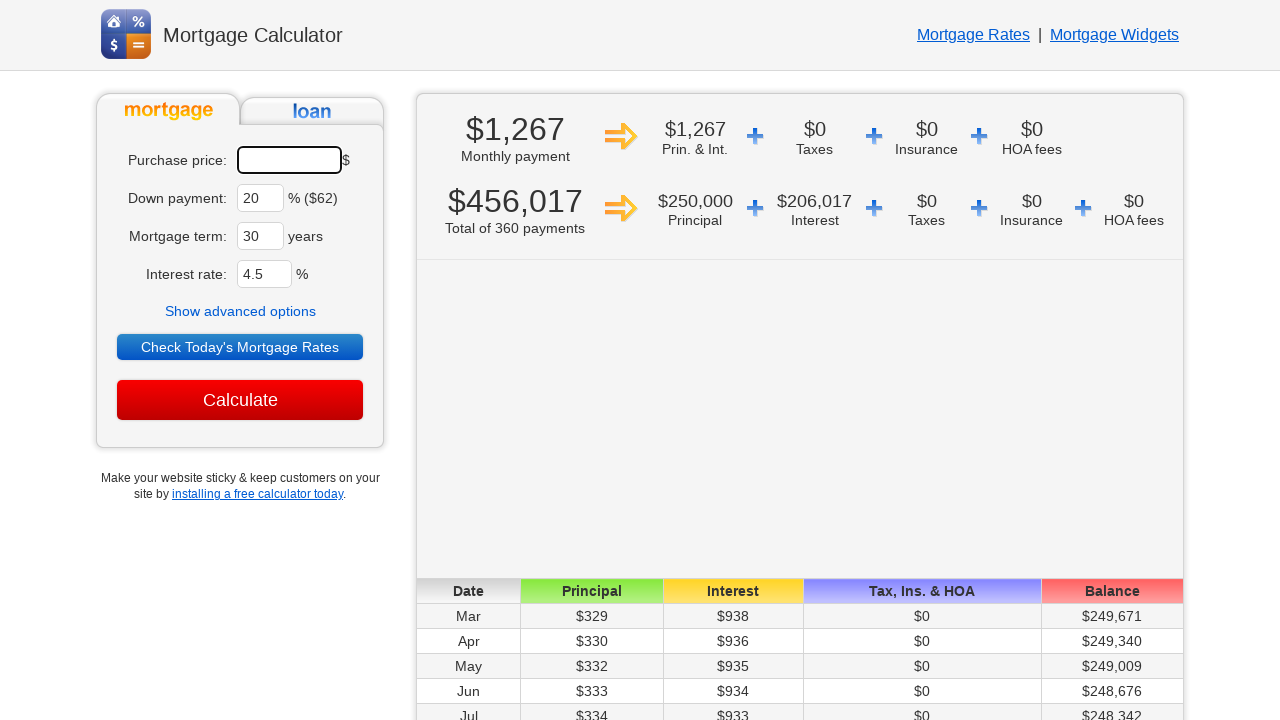

Filled purchase price field with 380000 on input[name='ma']
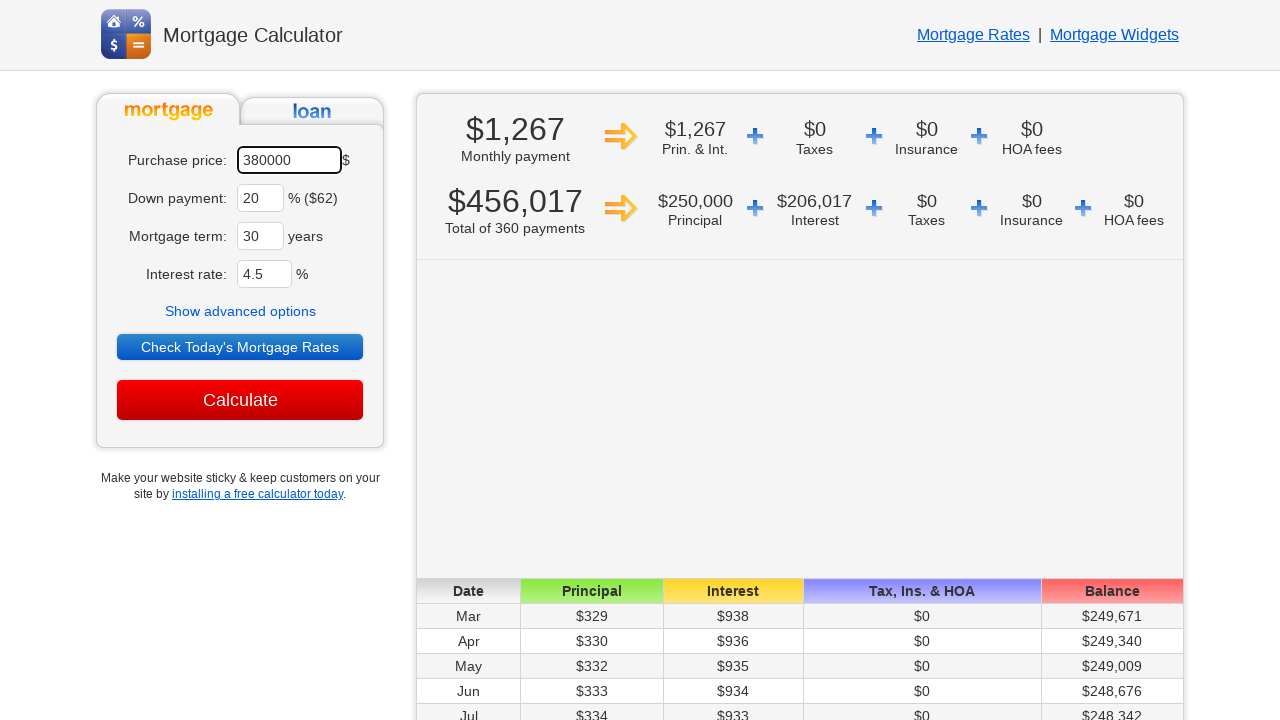

Cleared down payment field on input[name='dp']
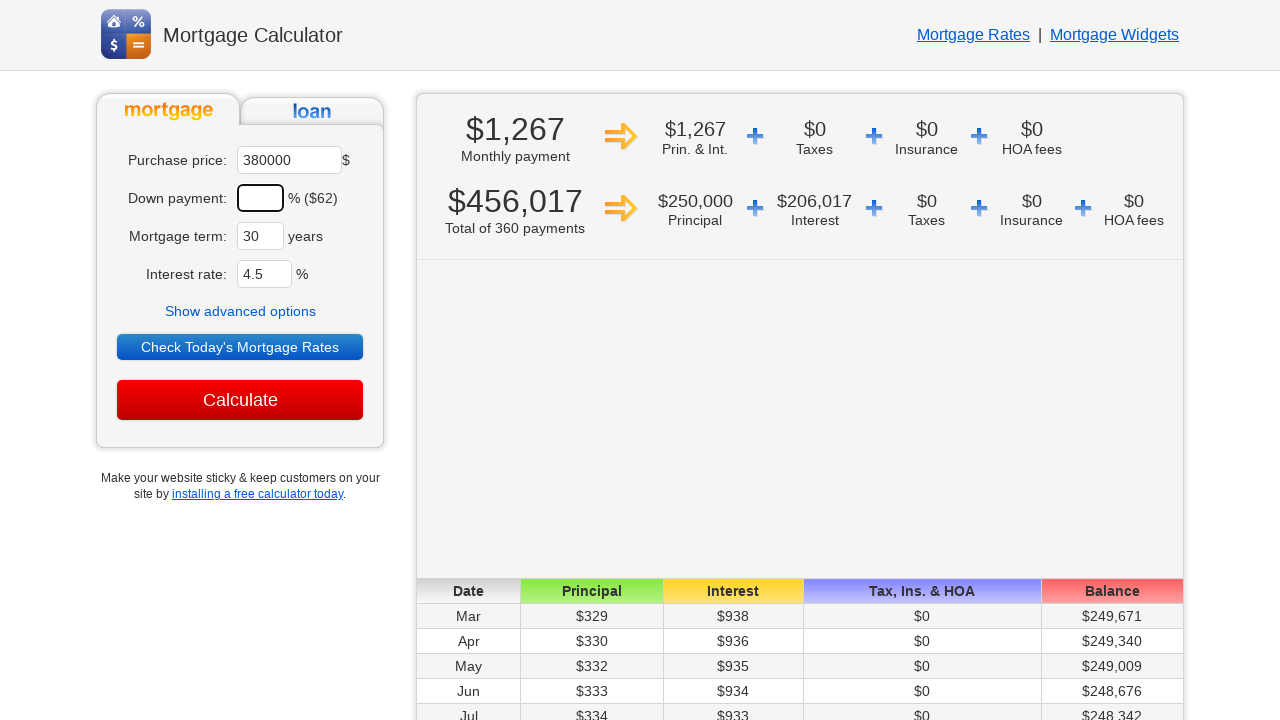

Filled down payment field with 35% on input[name='dp']
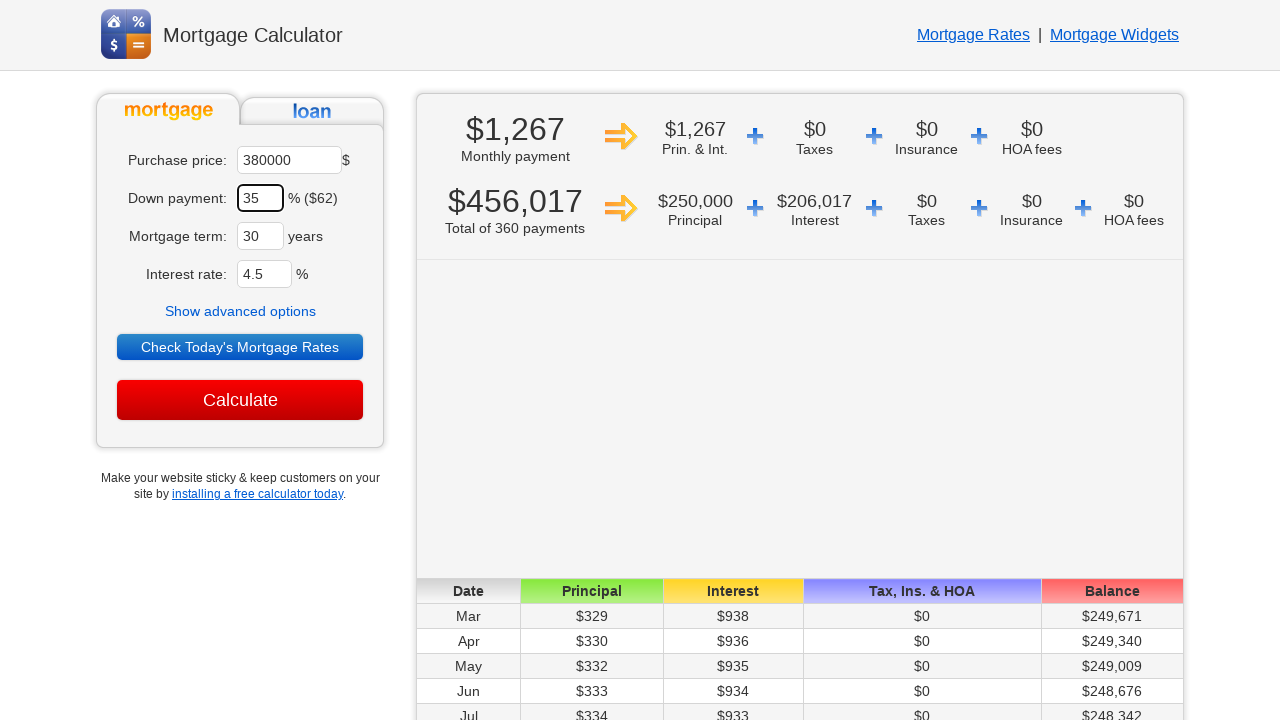

Cleared interest rate field on input[name='ir']
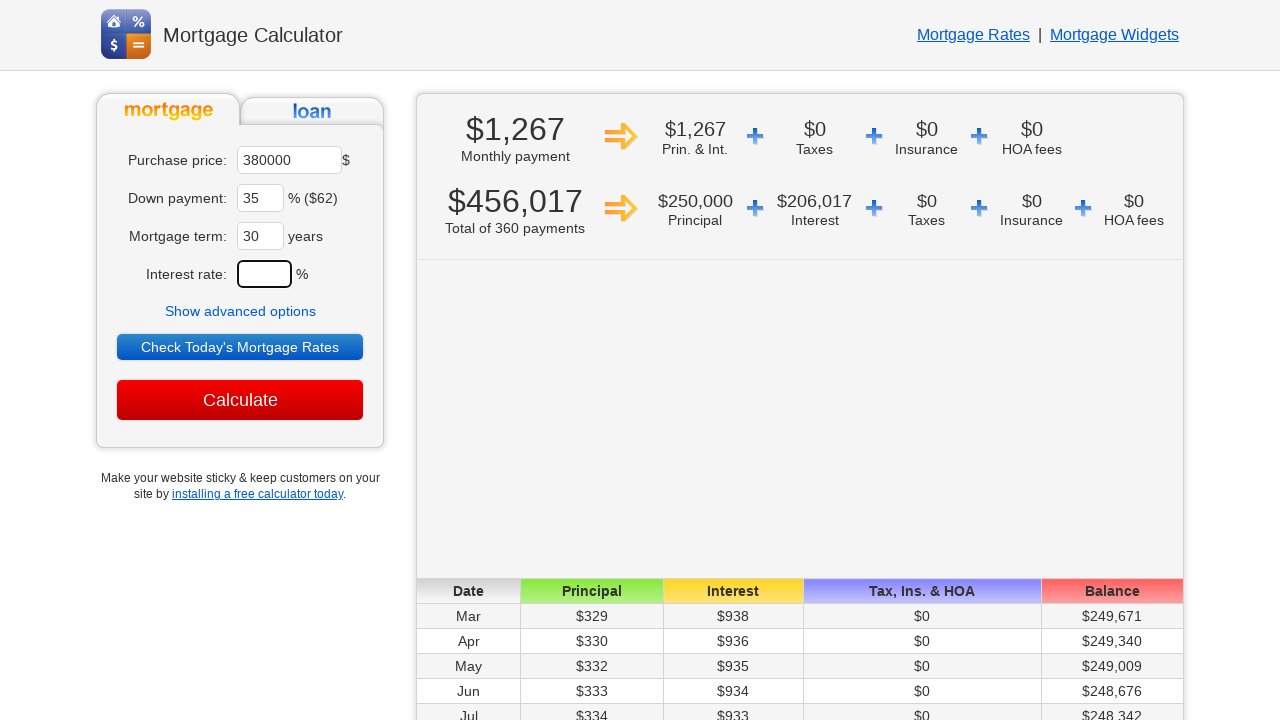

Filled interest rate field with 2.8% on input[name='ir']
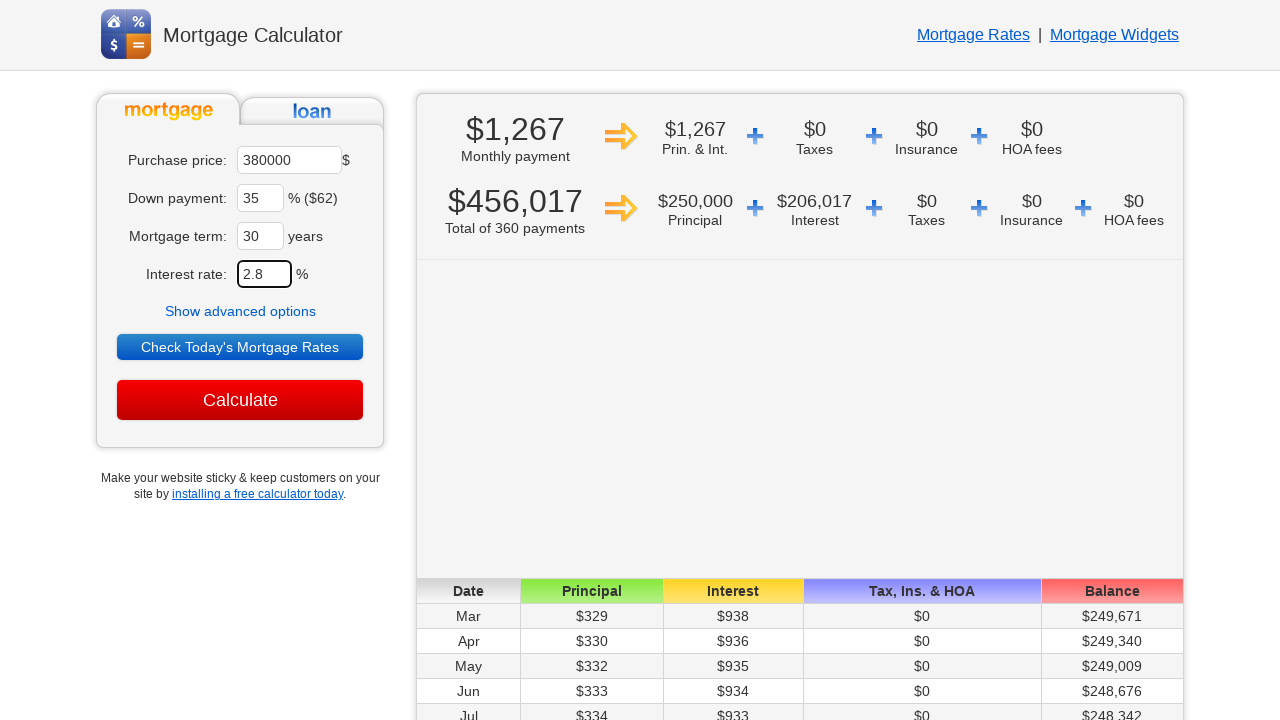

Clicked Calculate button at (240, 400) on input[value='Calculate']
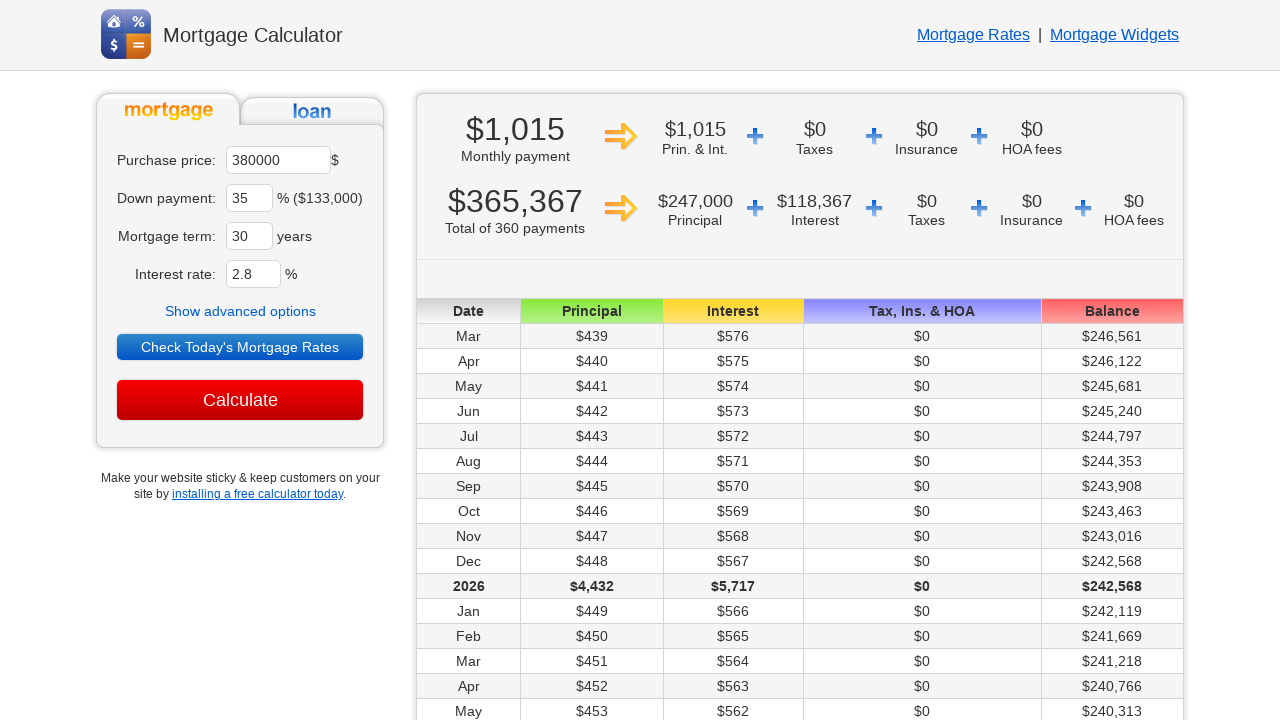

Mortgage calculation results displayed for iteration 3
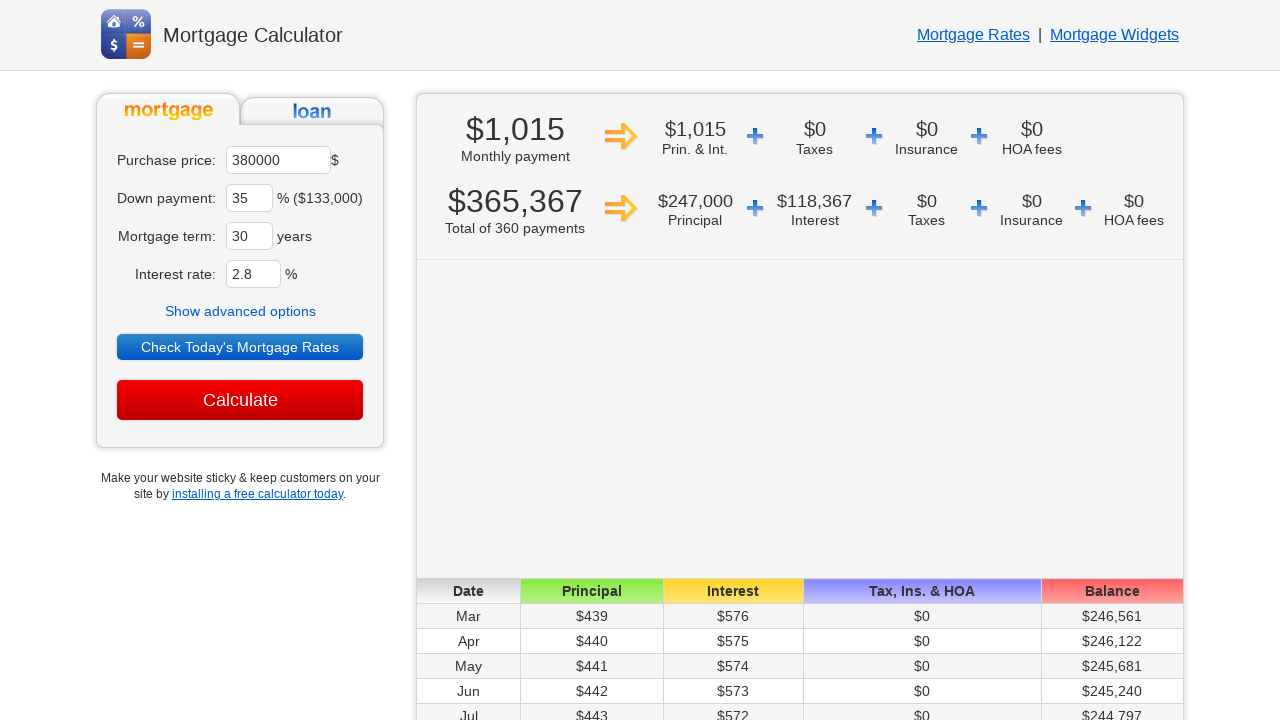

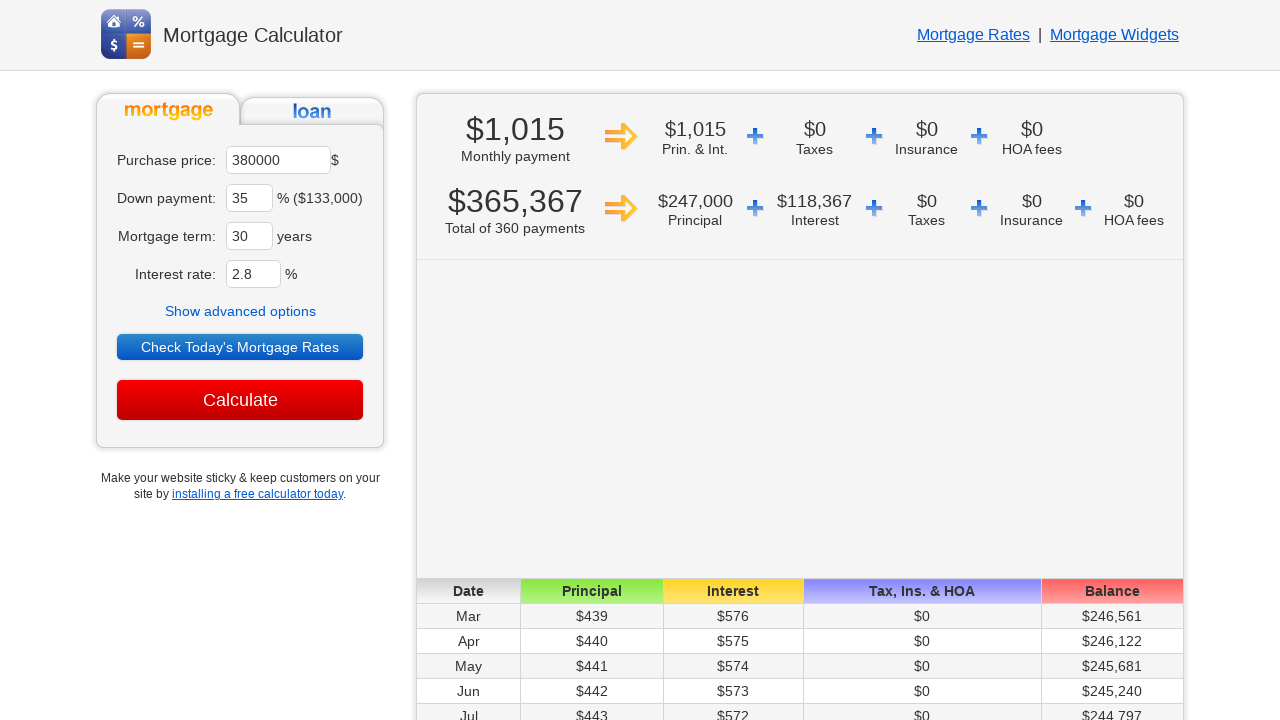